Tests autocomplete dropdown functionality by typing partial text, selecting a country from suggestions, and verifying the selection

Starting URL: https://rahulshettyacademy.com/dropdownsPractise/

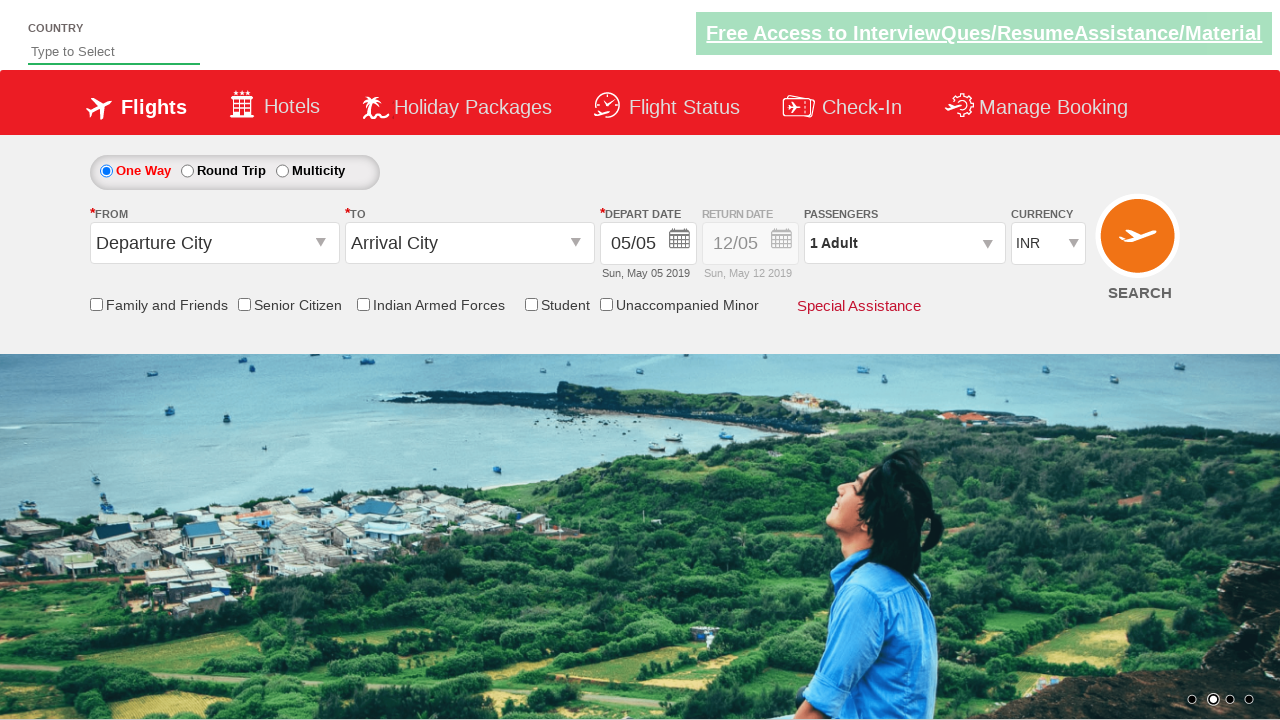

Typed 'ind' in autocomplete field on #autosuggest
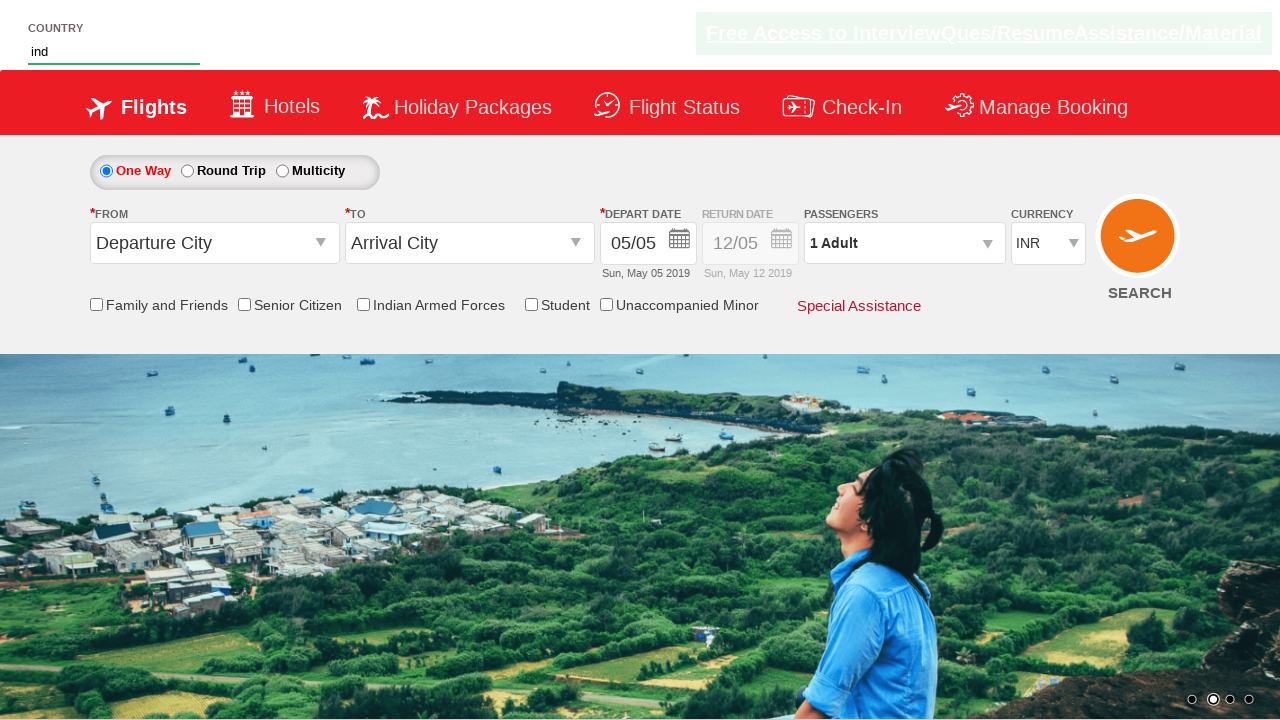

Autocomplete dropdown suggestions appeared
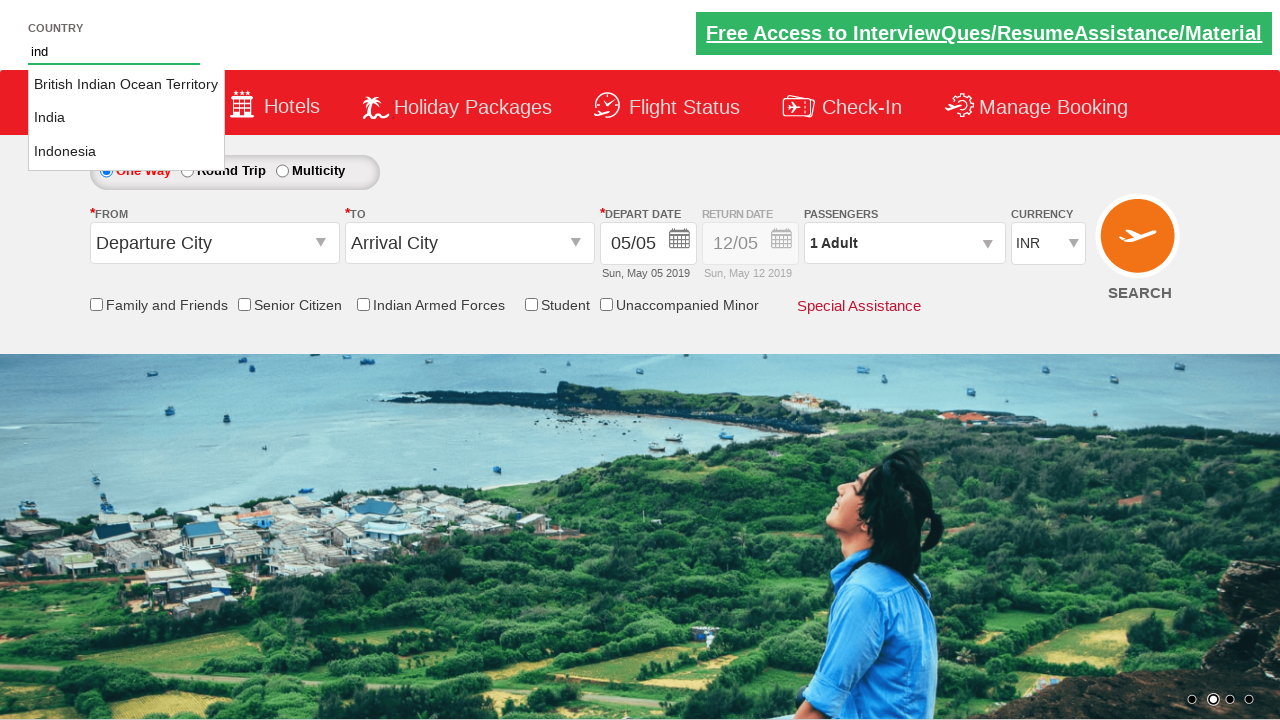

Retrieved all country suggestions from dropdown
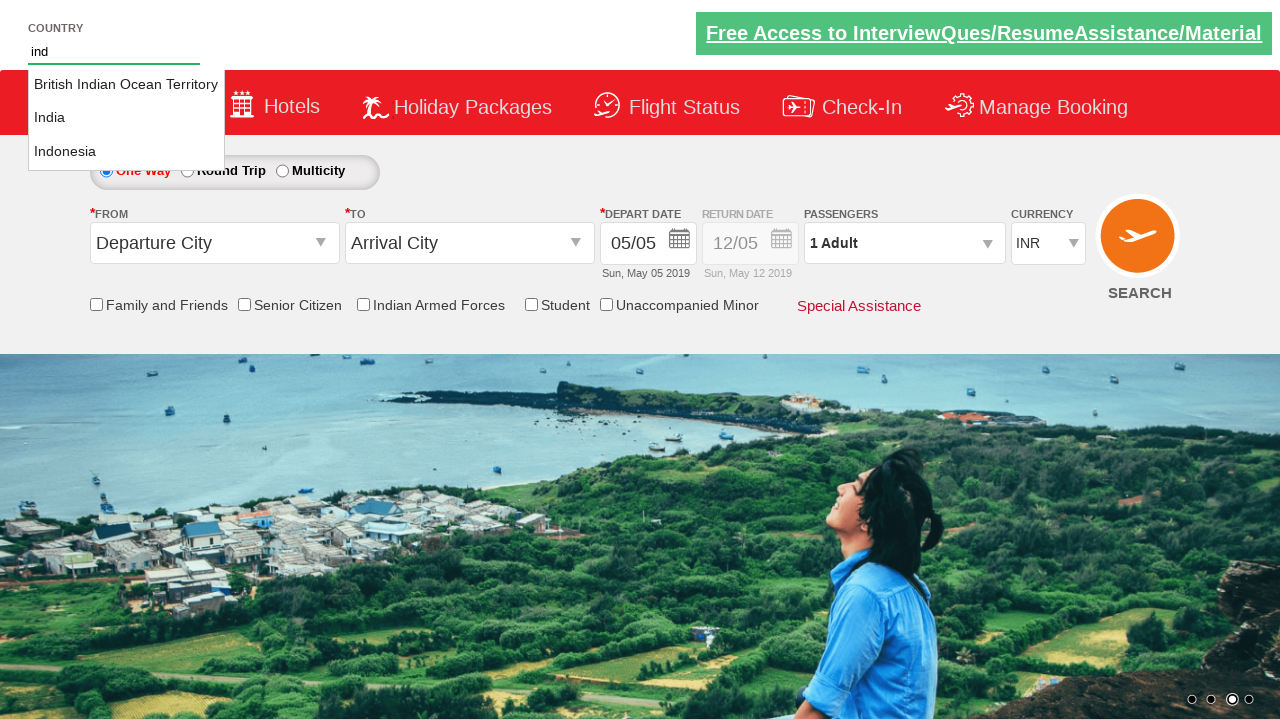

Clicked on 'India' from the suggestions at (126, 118) on li[class='ui-menu-item'] a >> nth=1
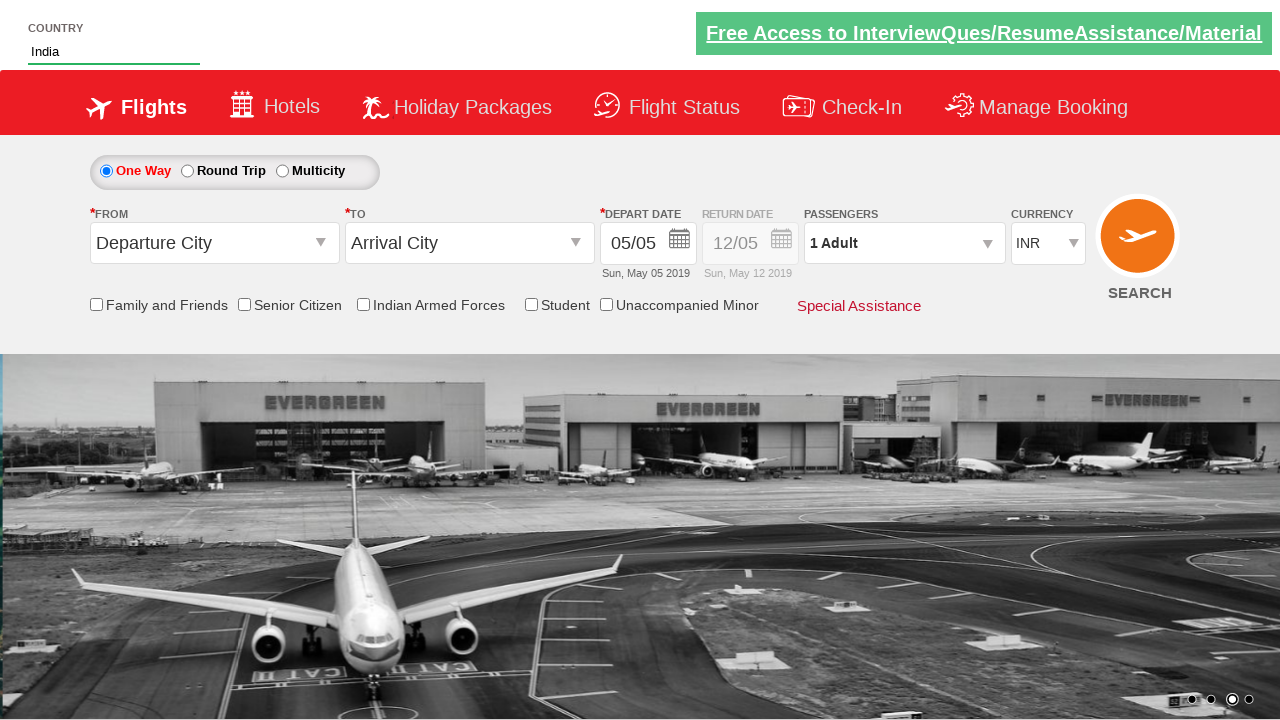

Verified that 'India' was selected in the autocomplete field
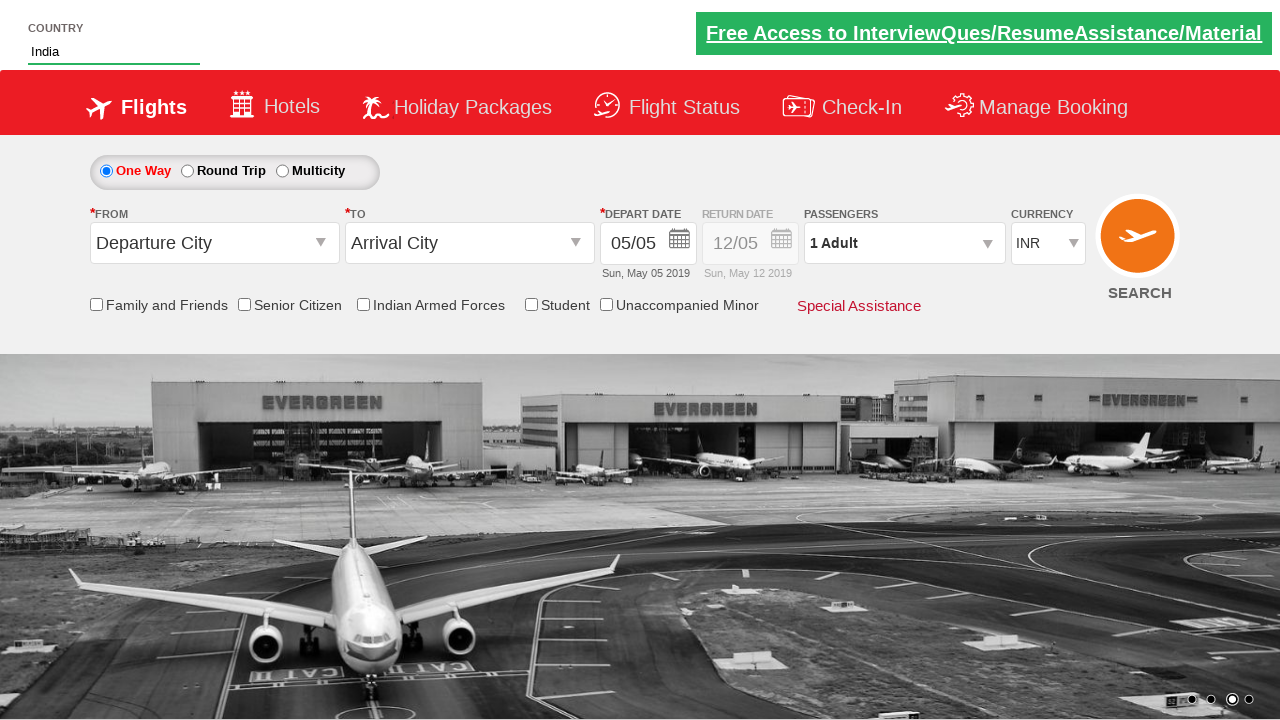

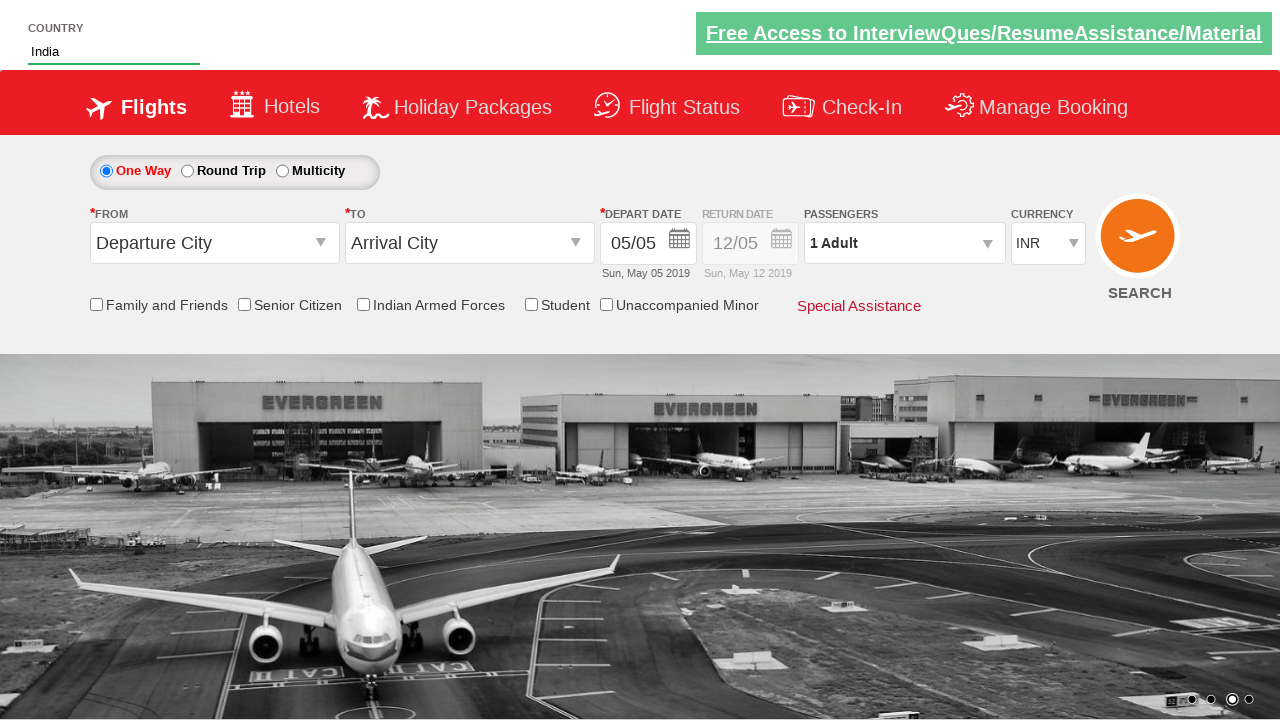